Tests select dropdown functionality by locating a multi-select element with id "ingredientes" and selecting an option from it

Starting URL: https://igorsmasc.github.io/praticando_selects_radio_checkbox/

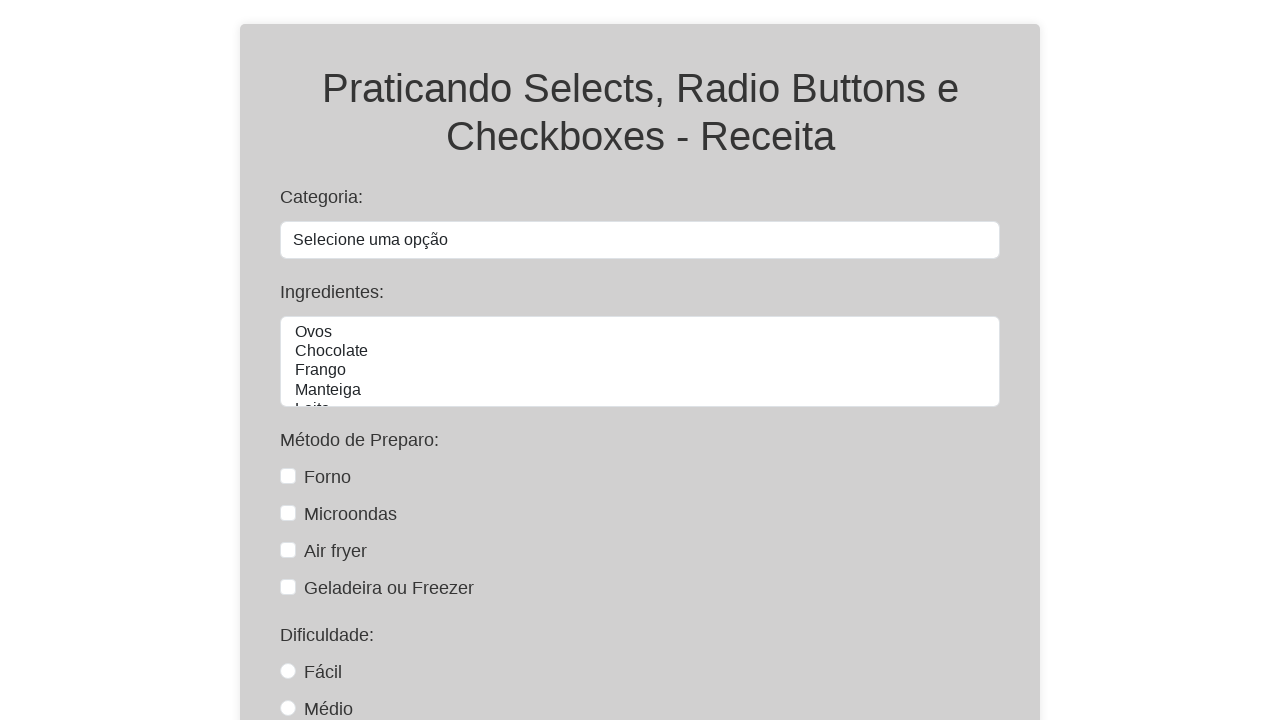

Waited for multi-select element with id 'ingredientes' to be present
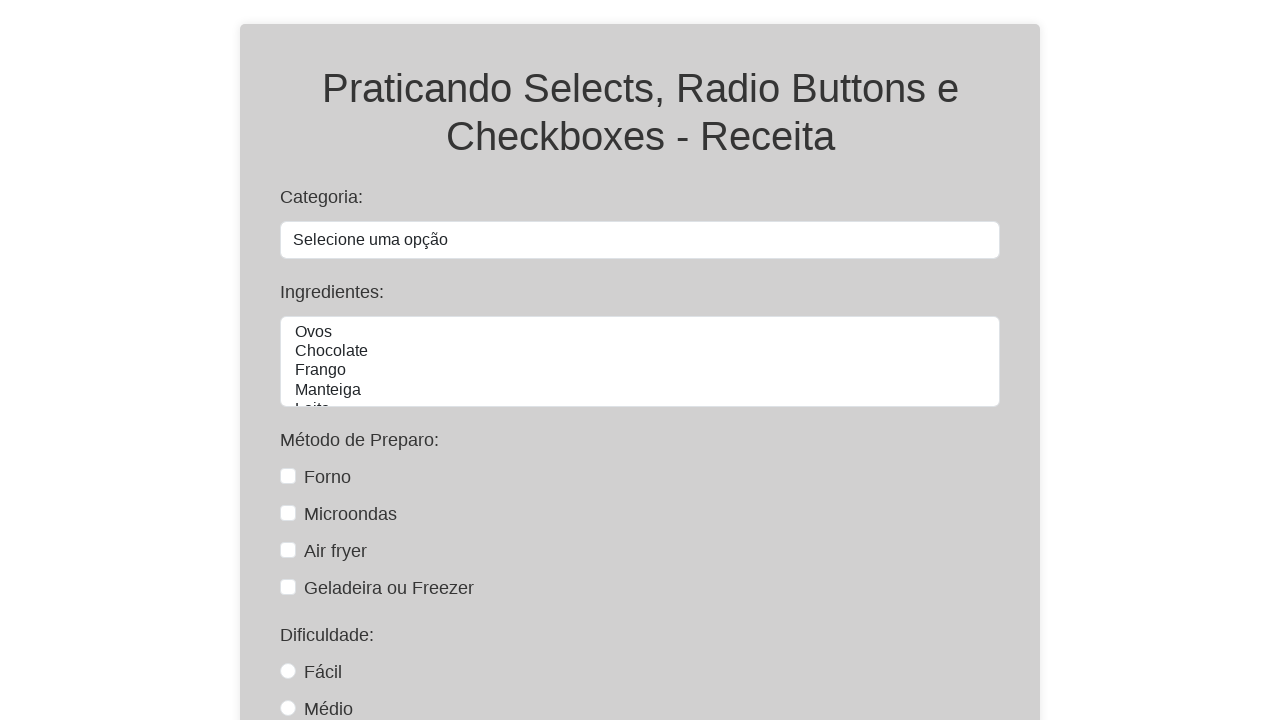

Selected first option from 'ingredientes' dropdown on #ingredientes
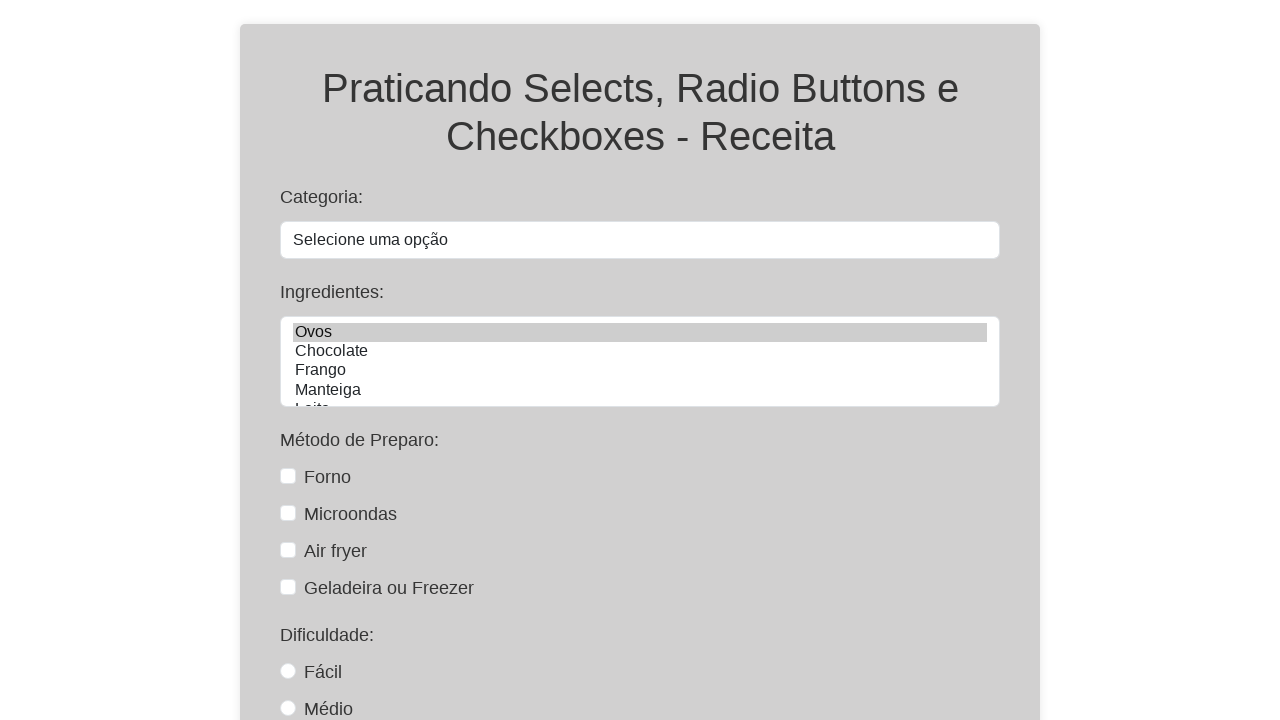

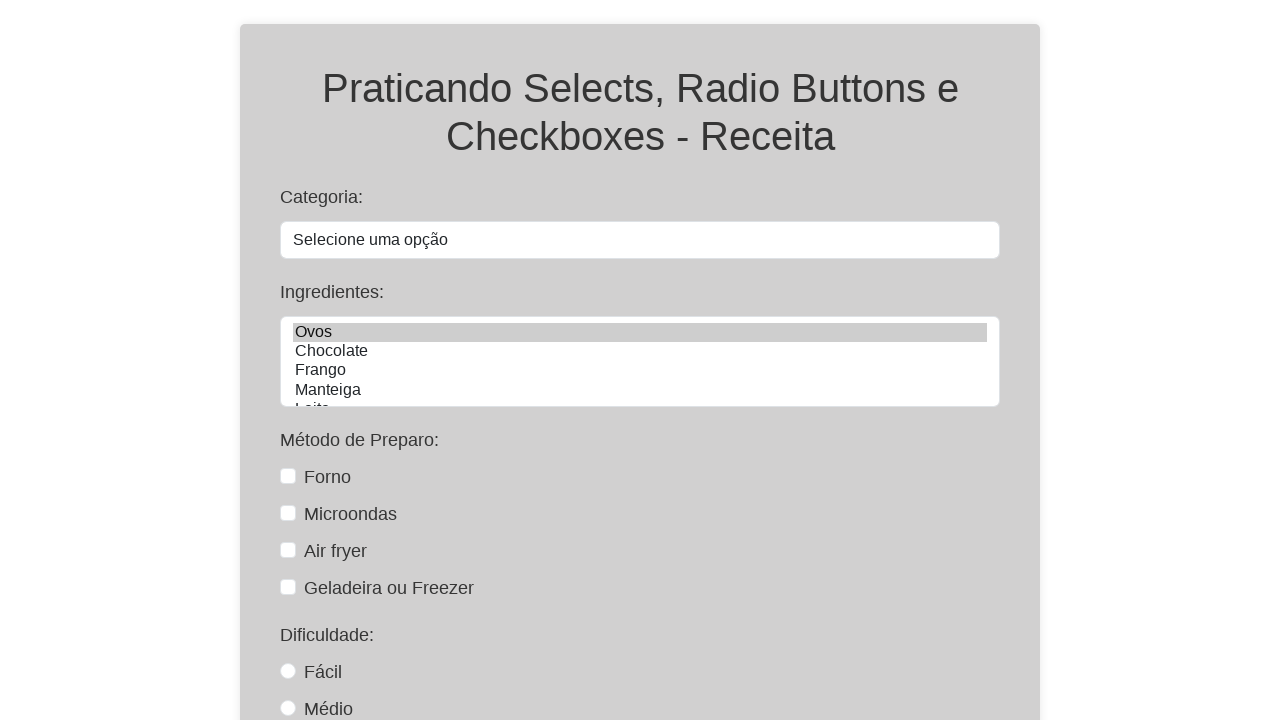